Tests checkbox functionality by navigating to a checkboxes page and verifying that the second checkbox is checked using the selected state check.

Starting URL: http://the-internet.herokuapp.com/checkboxes

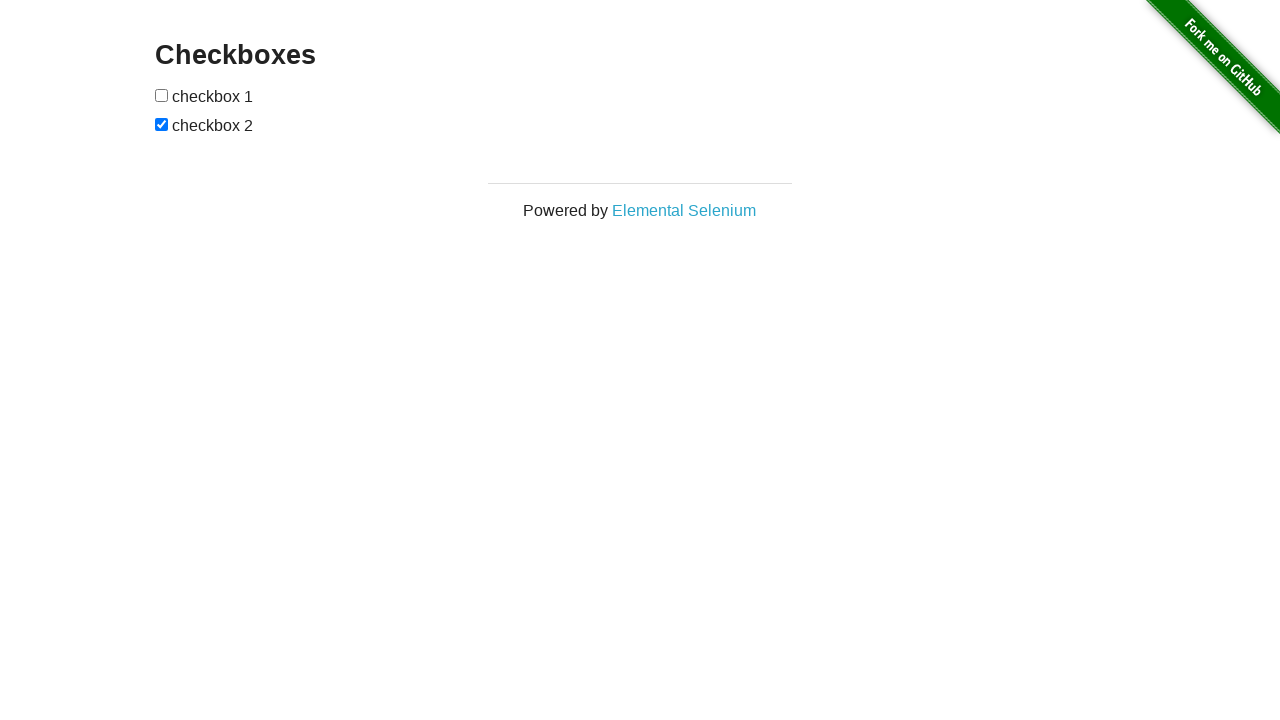

Waited for checkboxes to load on the page
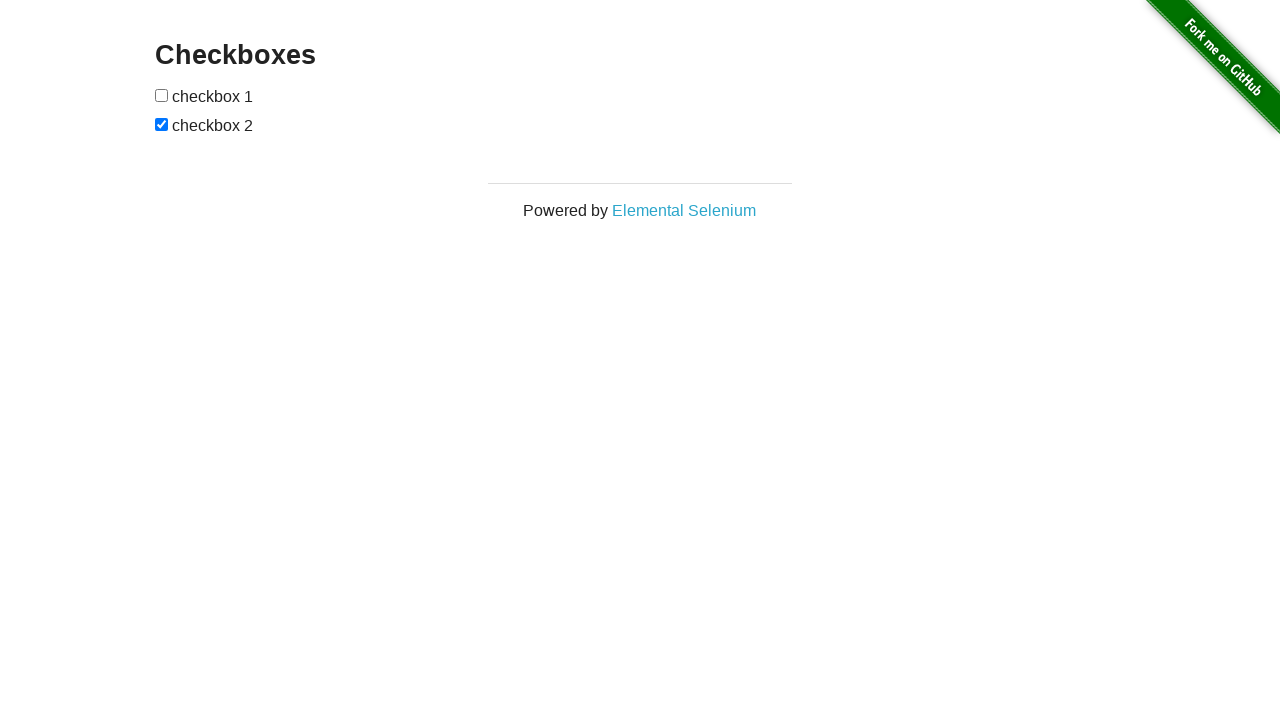

Located all checkbox elements on the page
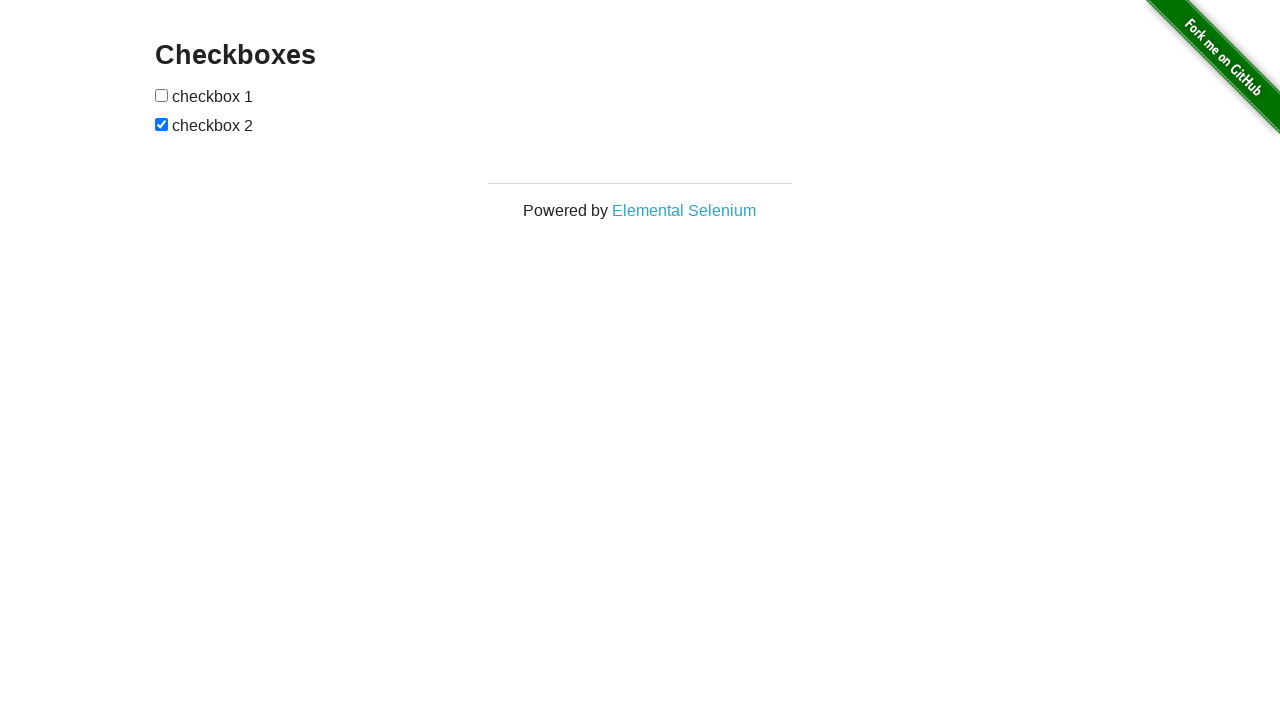

Verified that the second checkbox is checked
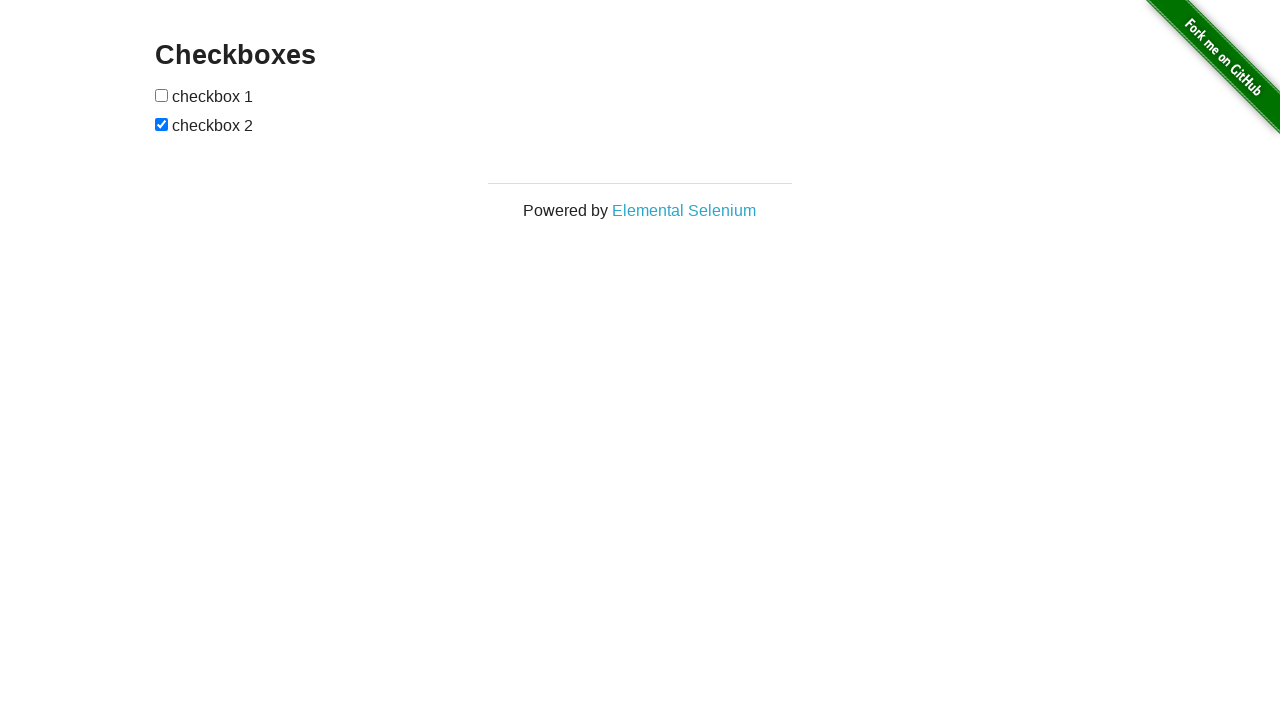

Clicked the first checkbox to check it at (162, 95) on input[type="checkbox"] >> nth=0
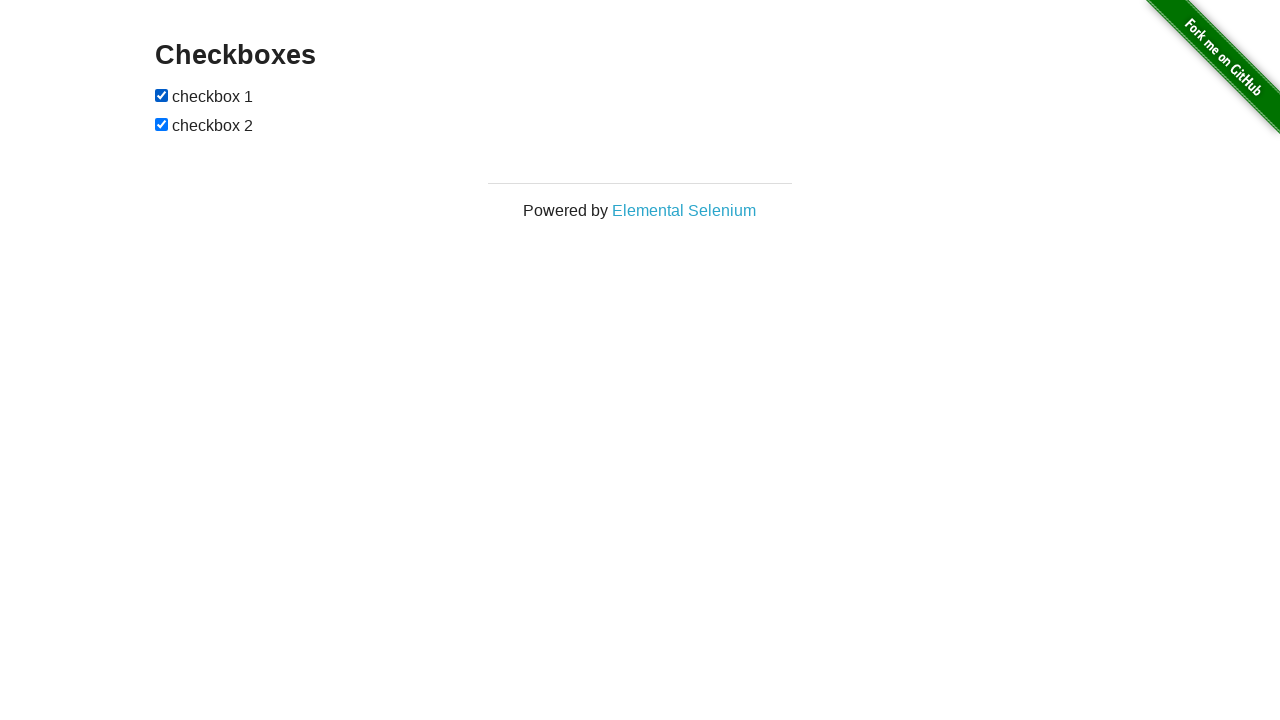

Verified that the first checkbox is now checked
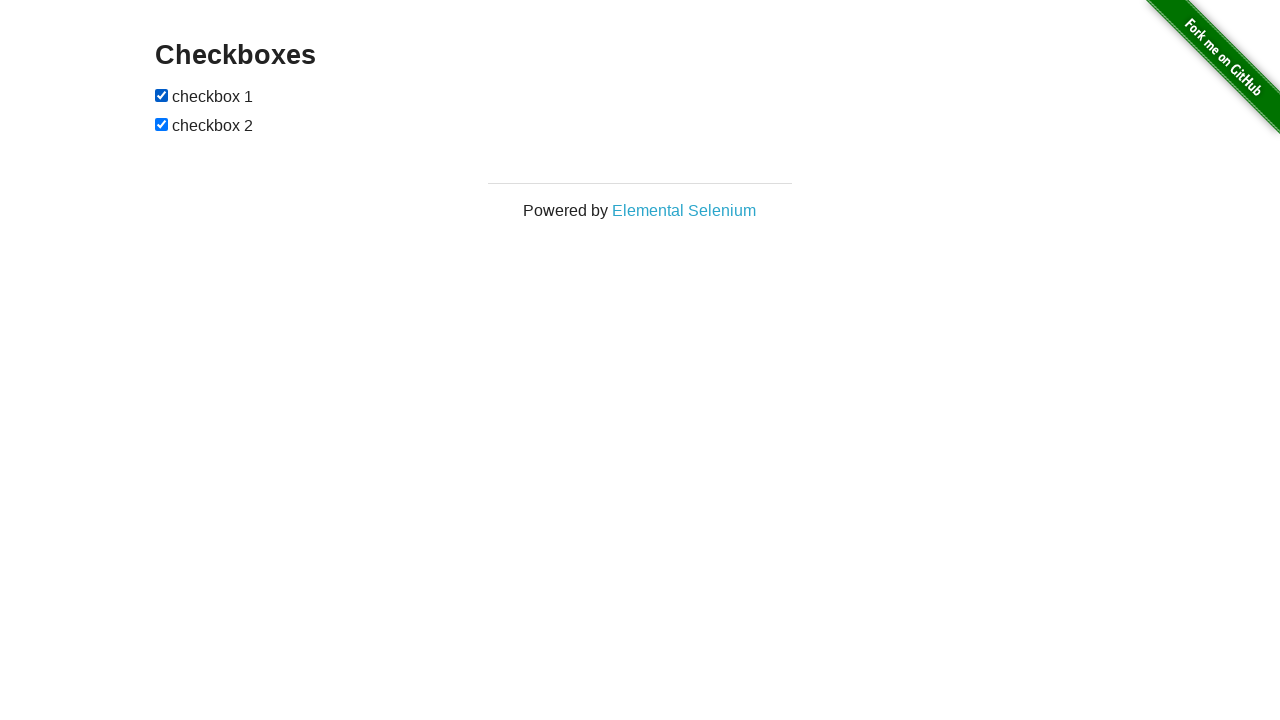

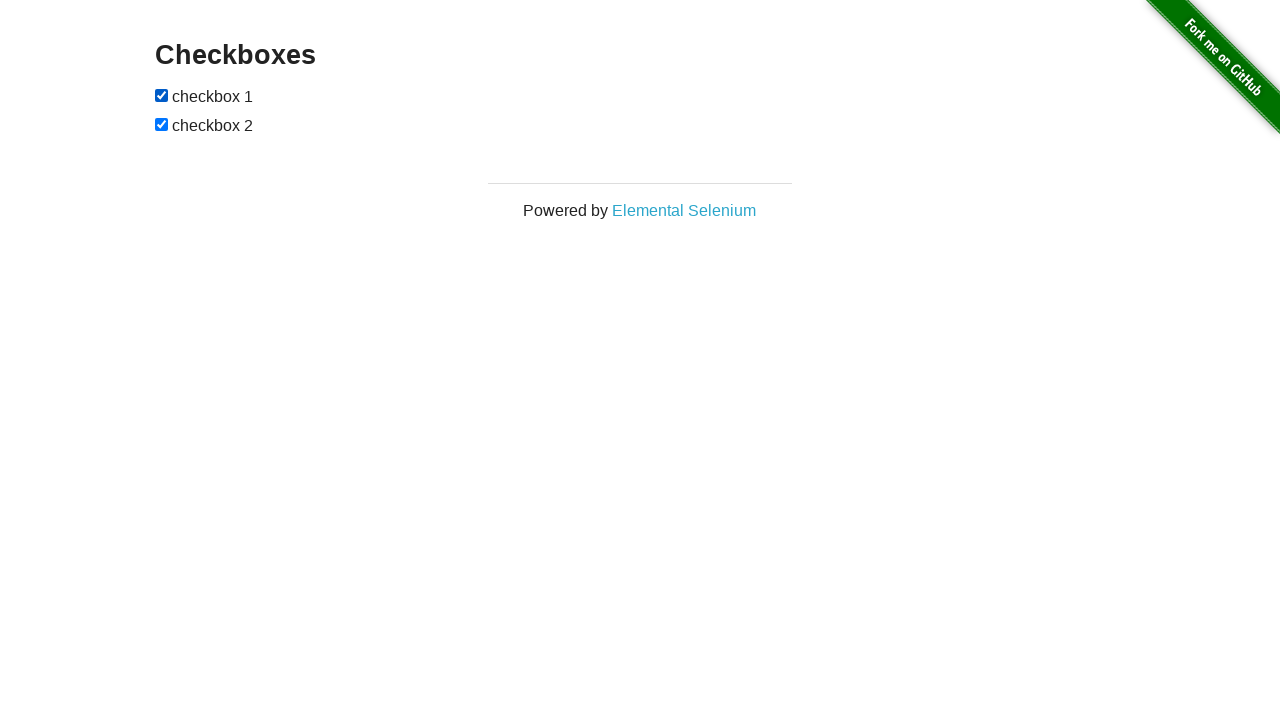